Tests basic form submission by entering text and clicking submit button, then verifies success message

Starting URL: https://www.selenium.dev/selenium/web/web-form.html

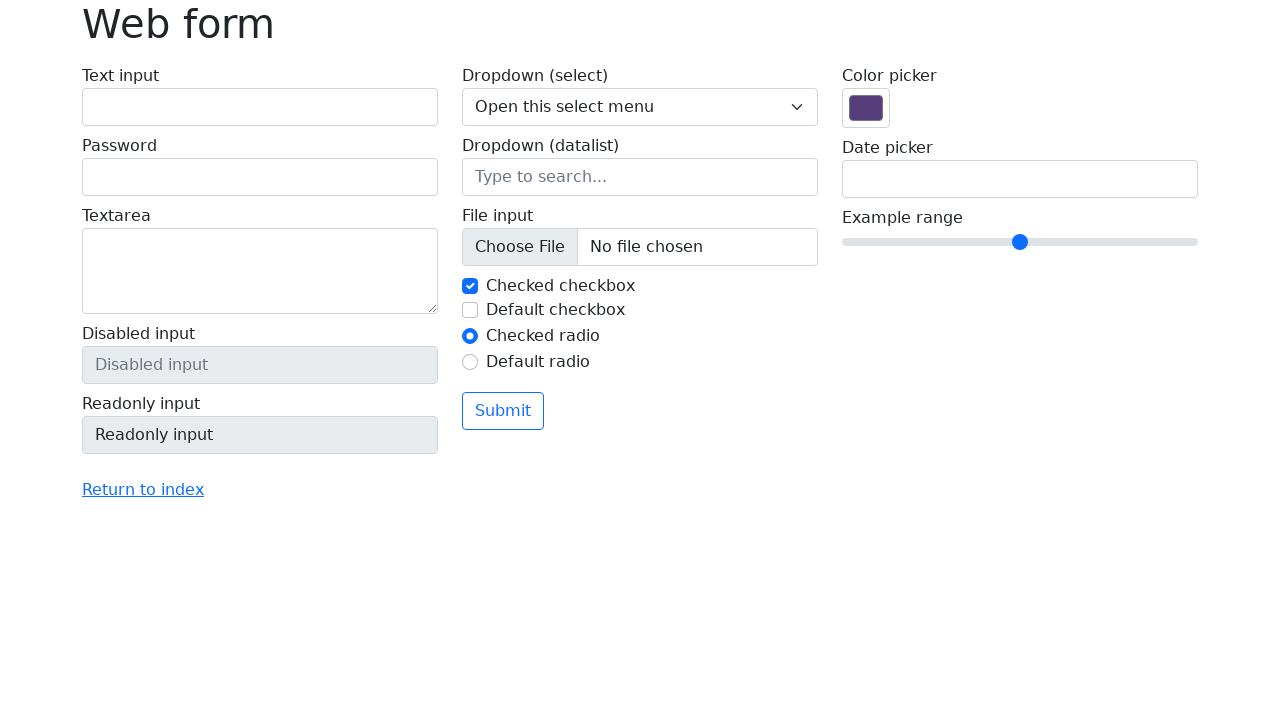

Filled text input field with 'adrian' on #my-text-id
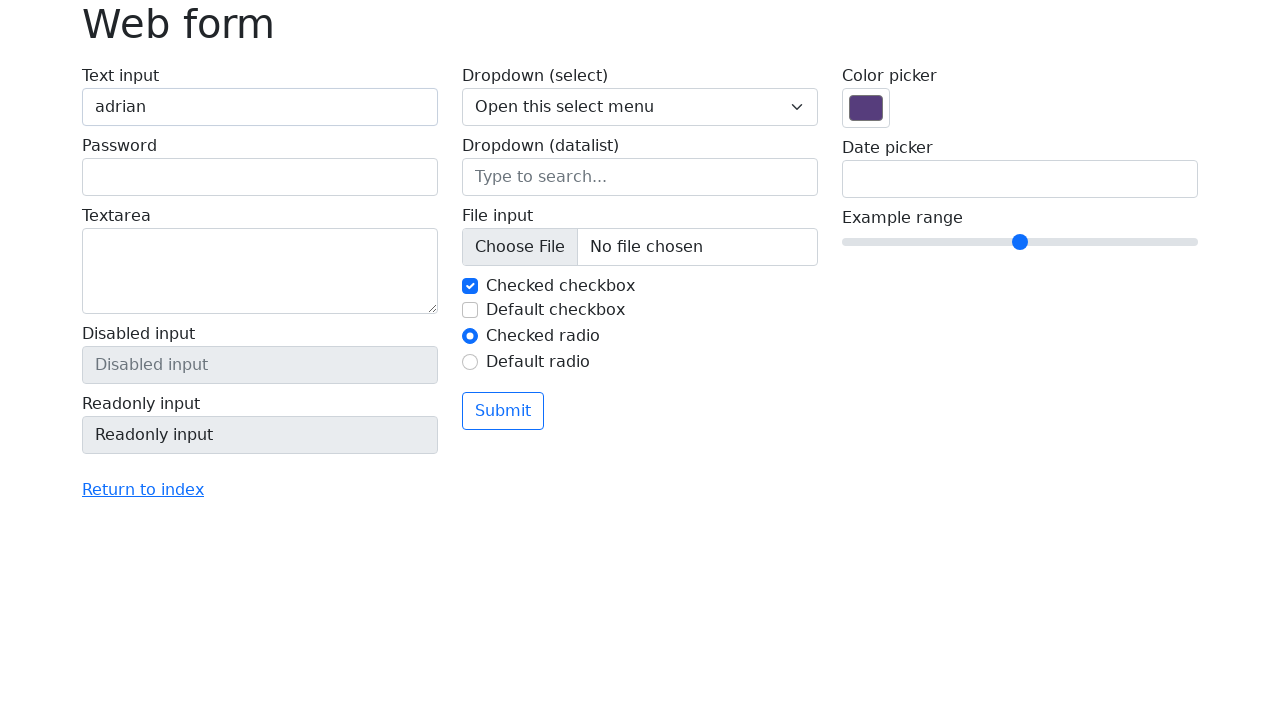

Clicked submit button at (503, 411) on .btn-outline-primary
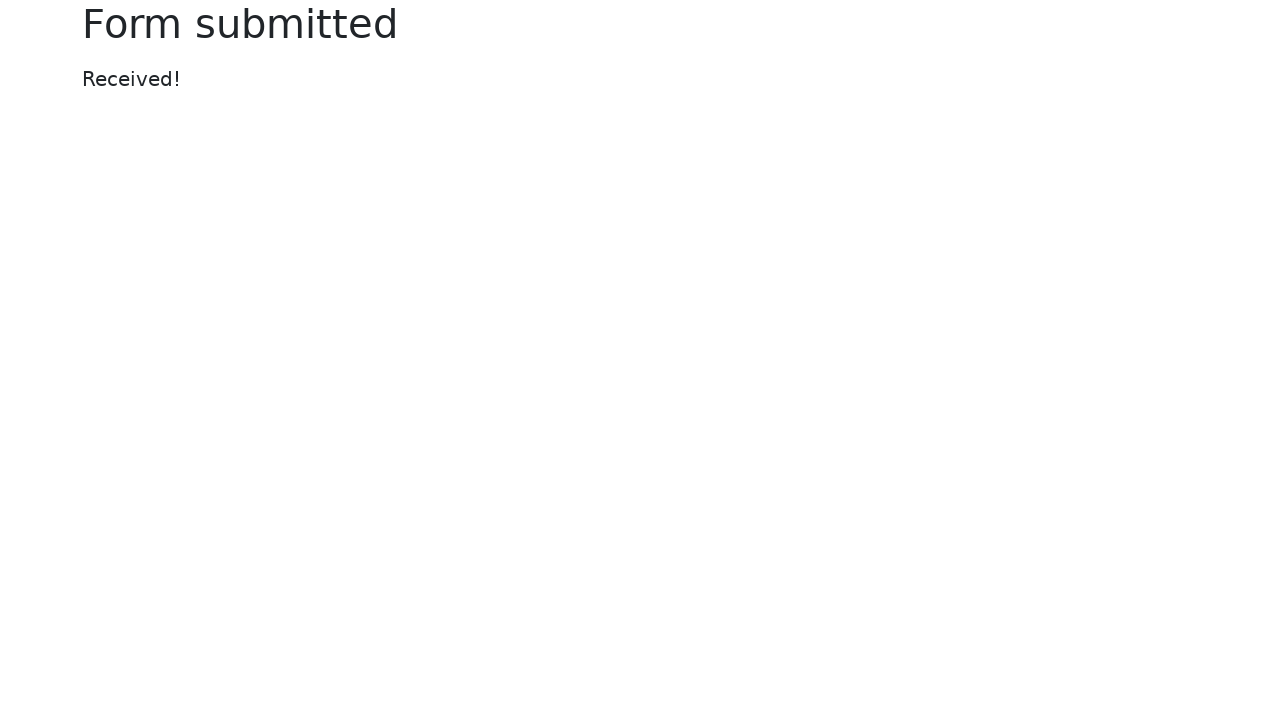

Success message appeared after form submission
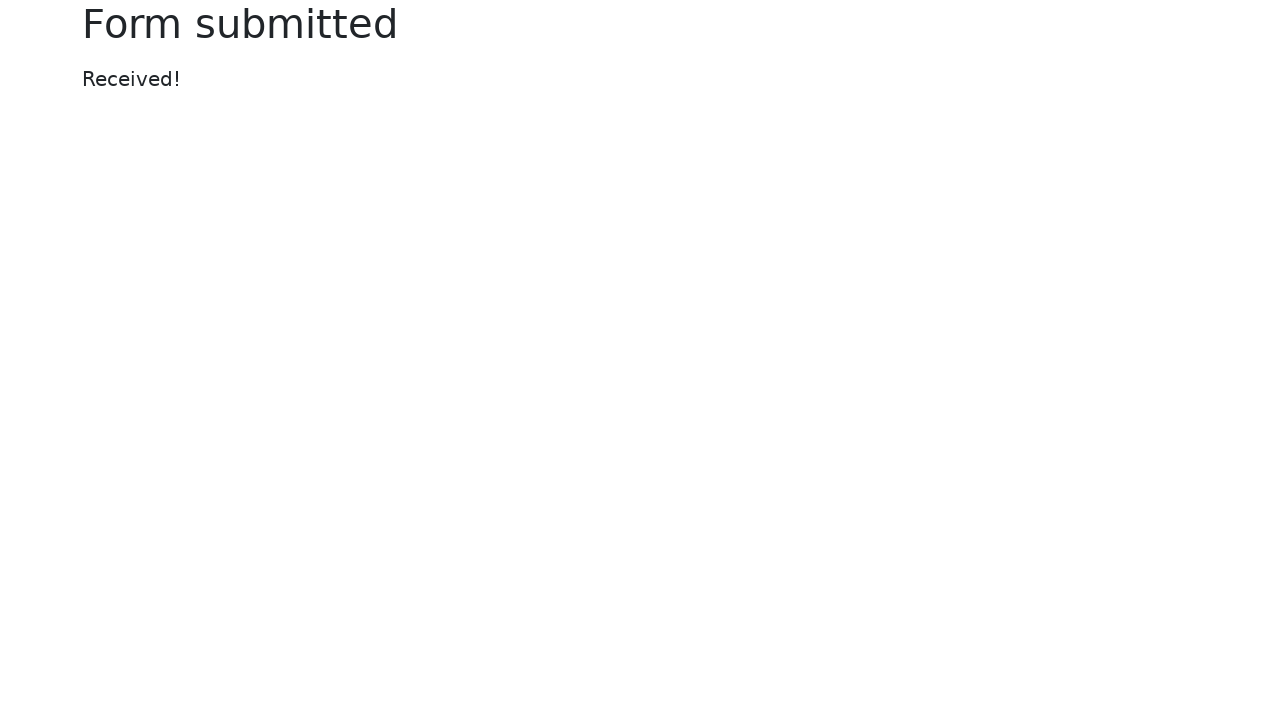

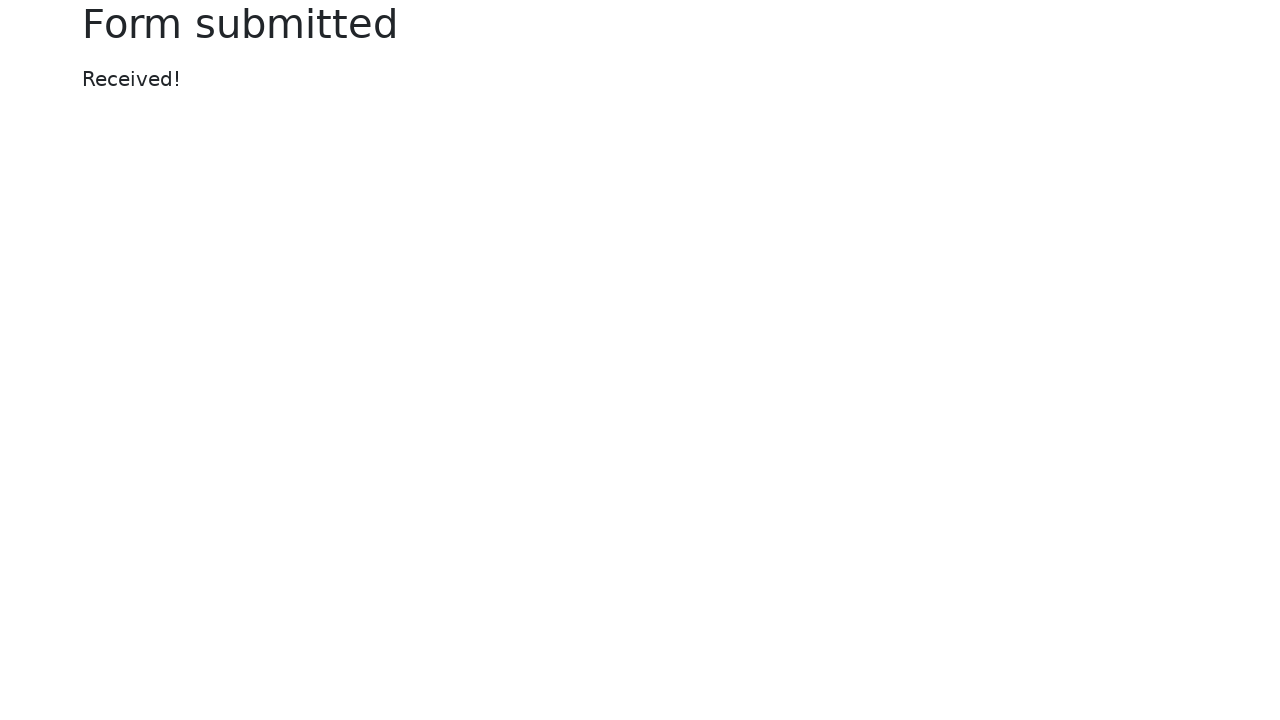